Finds and clicks an input field by its name attribute

Starting URL: https://testeroprogramowania.github.io/selenium/basics.html

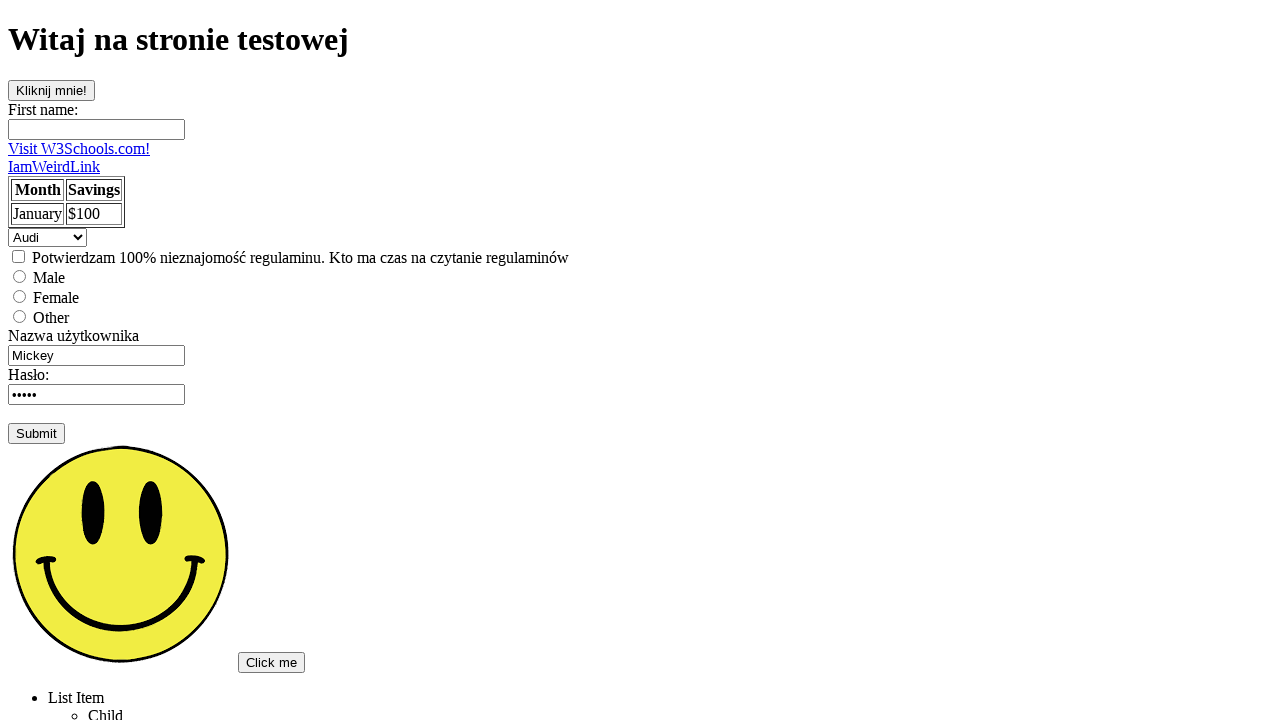

Clicked input field with name attribute 'fname' at (96, 129) on [name='fname']
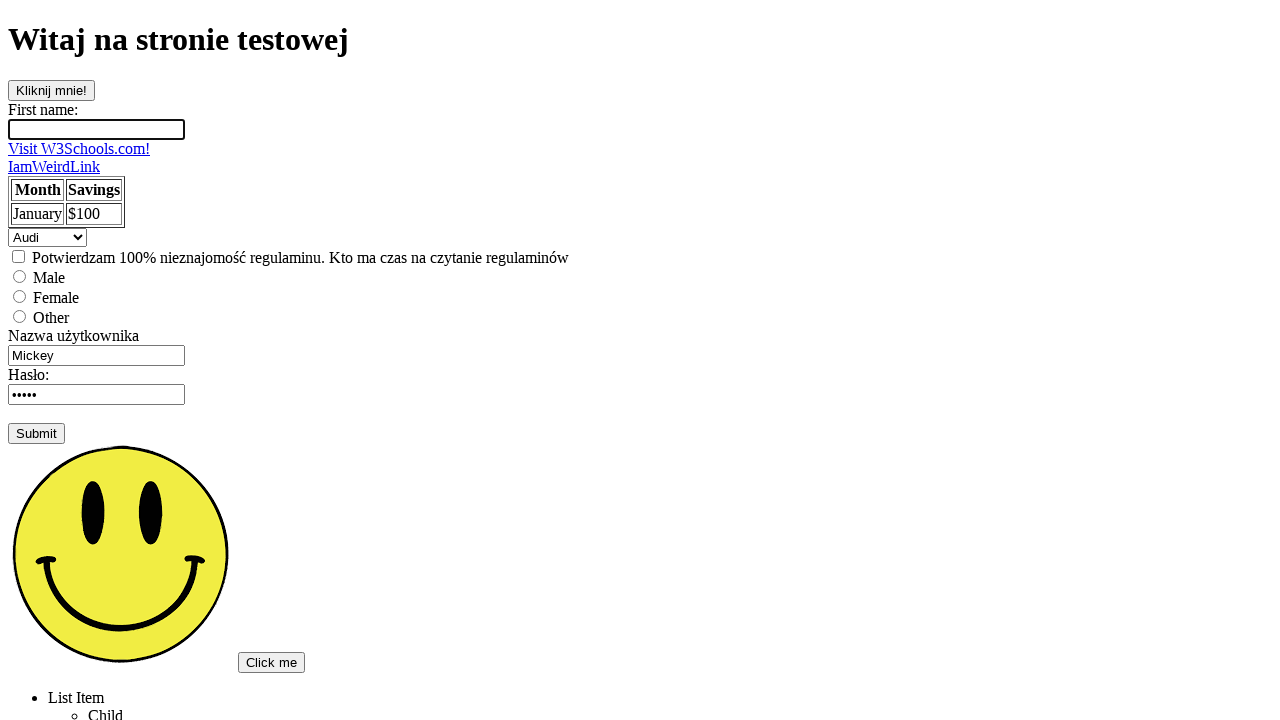

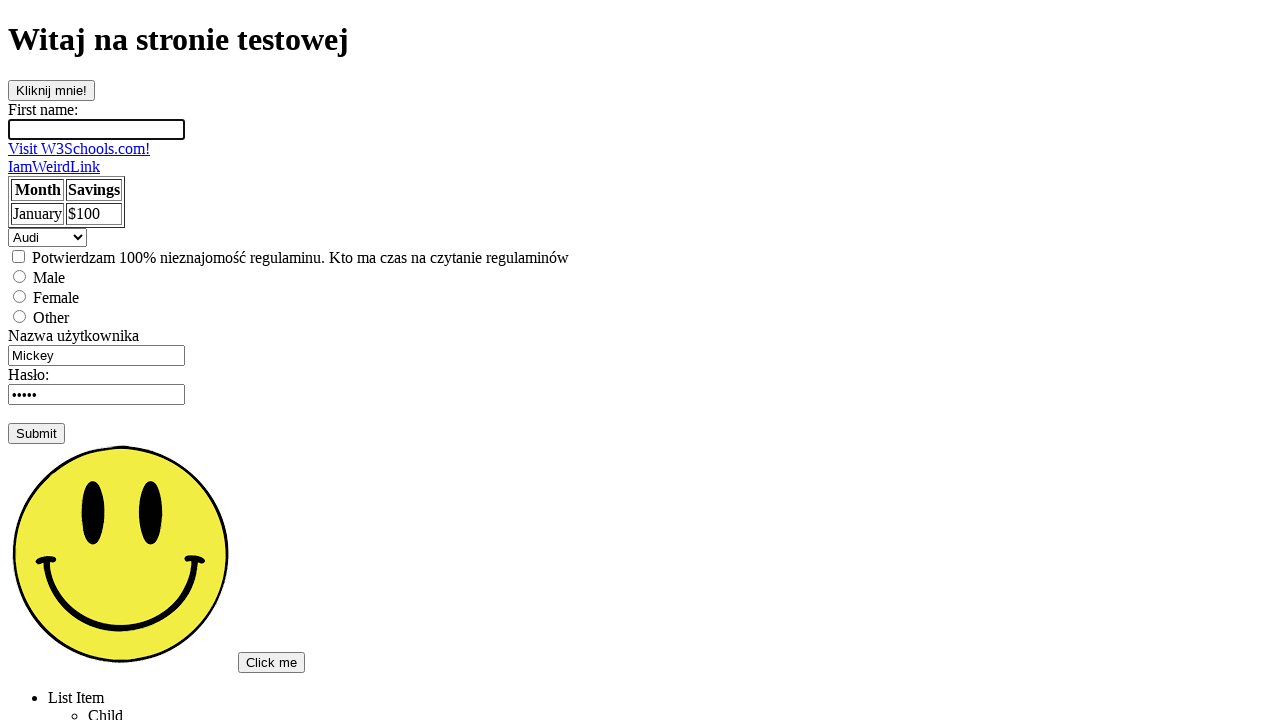